Tests the default state of radio buttons and the behavior of a submit button that becomes disabled after a timeout on a math exercise page

Starting URL: http://suninjuly.github.io/math.html

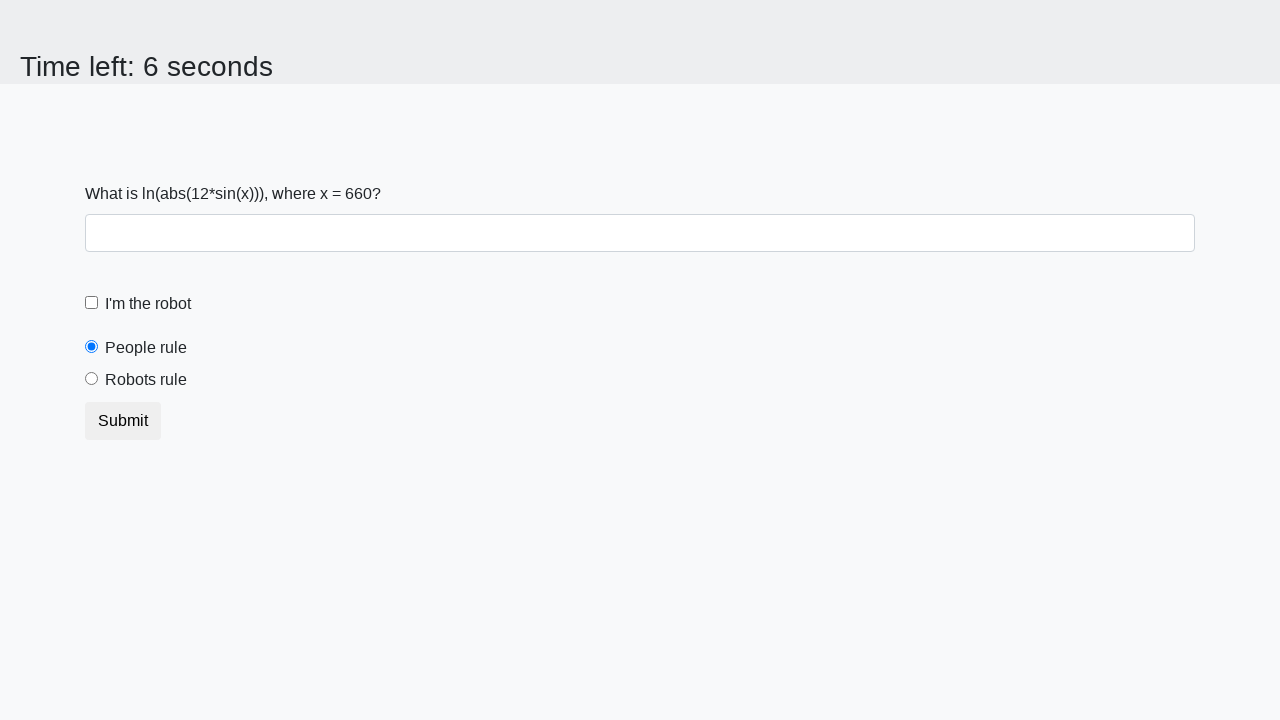

Navigated to math exercise page
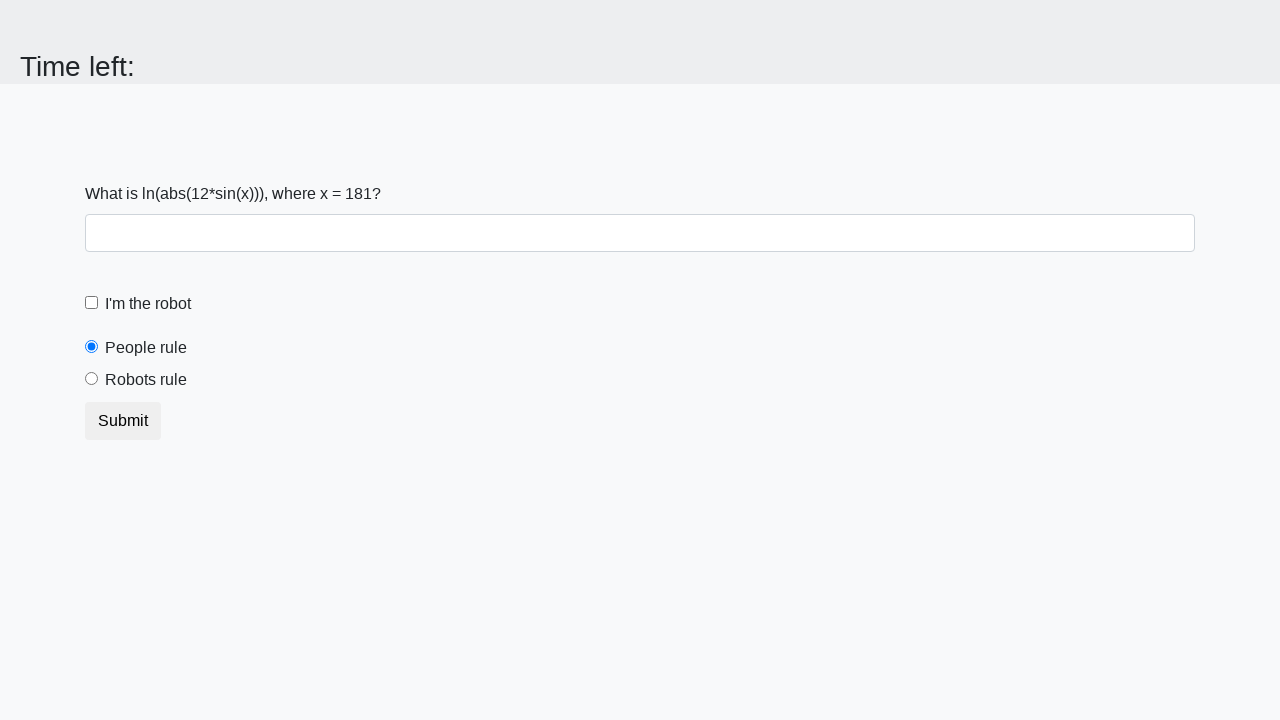

Located people radio button
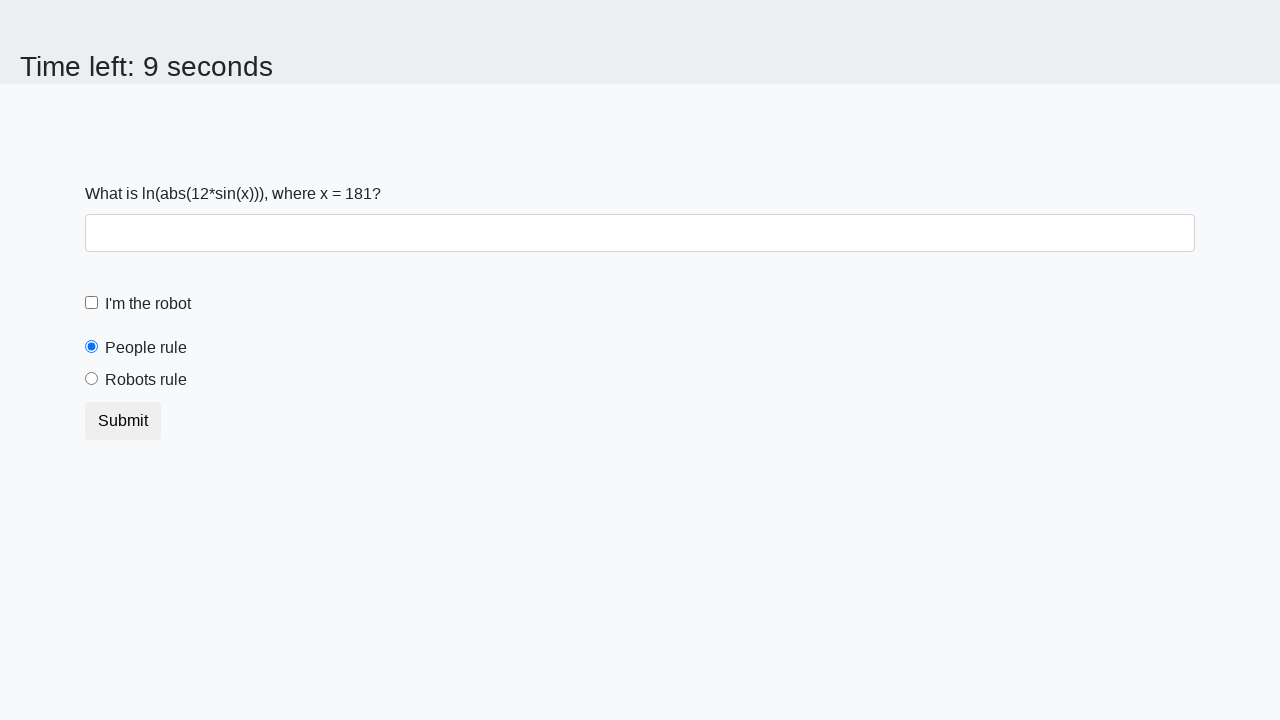

Retrieved 'checked' attribute from people radio button
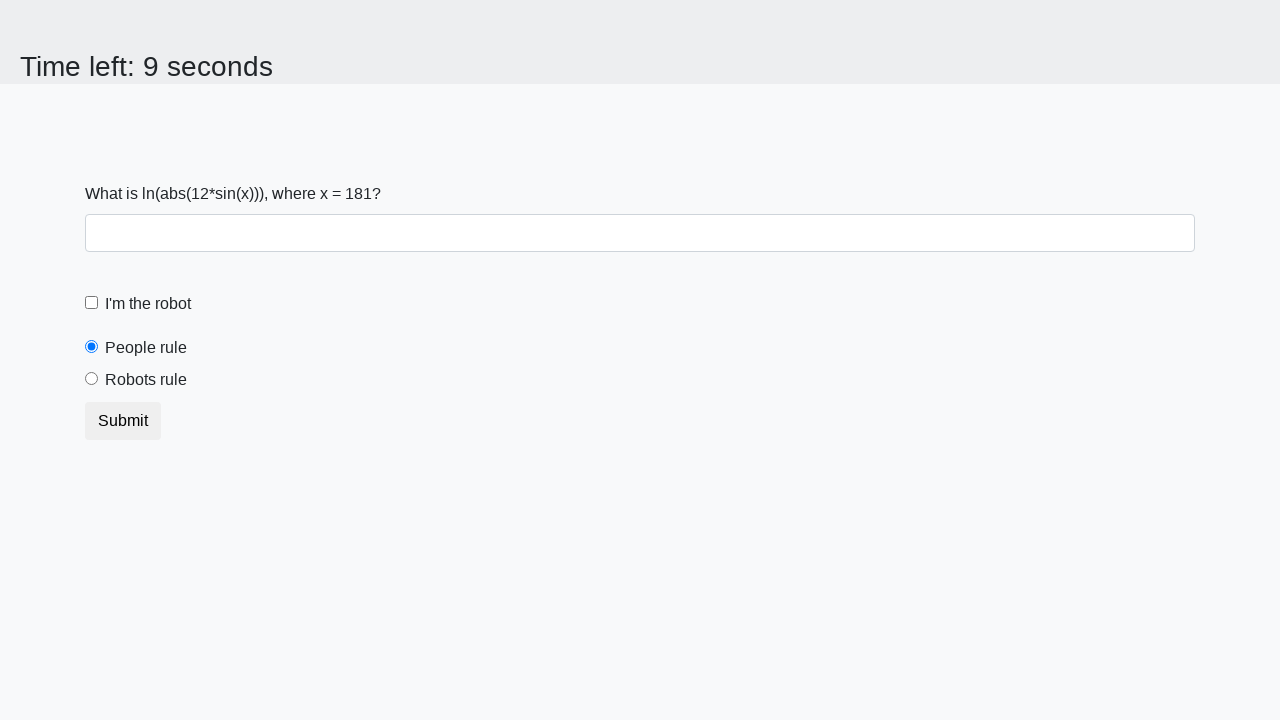

Asserted that people radio button is selected by default
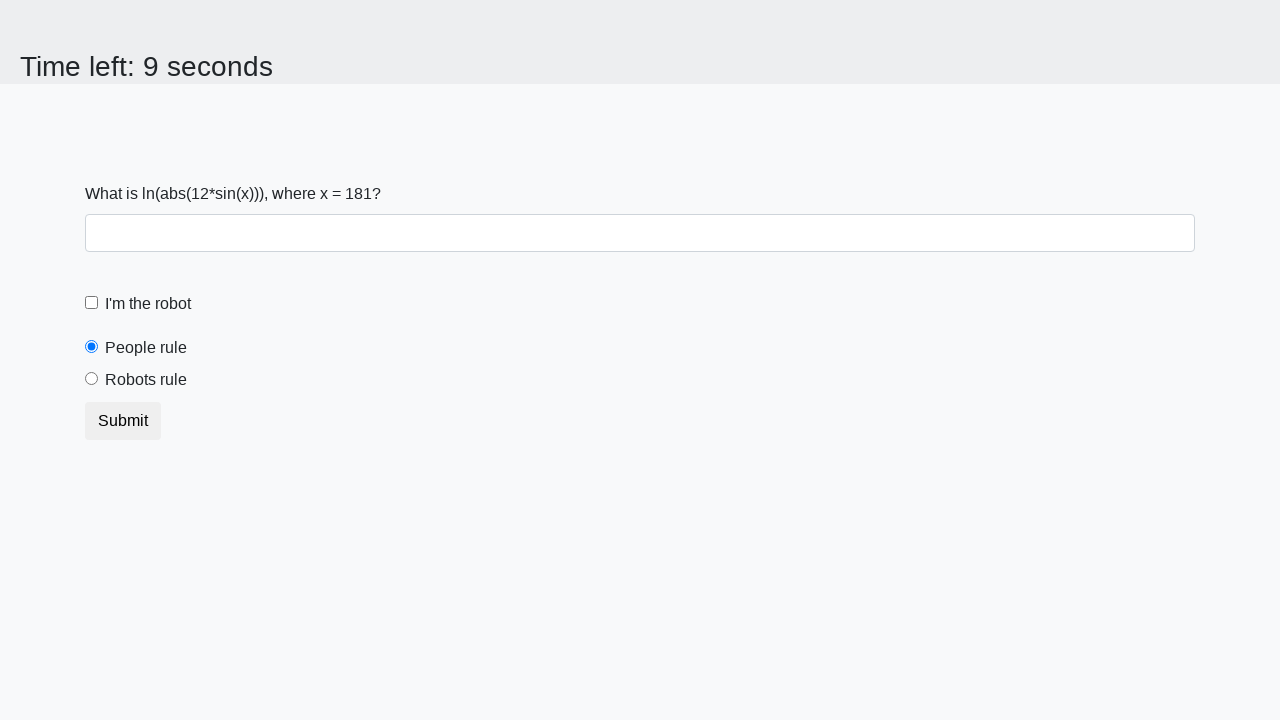

Located robots radio button
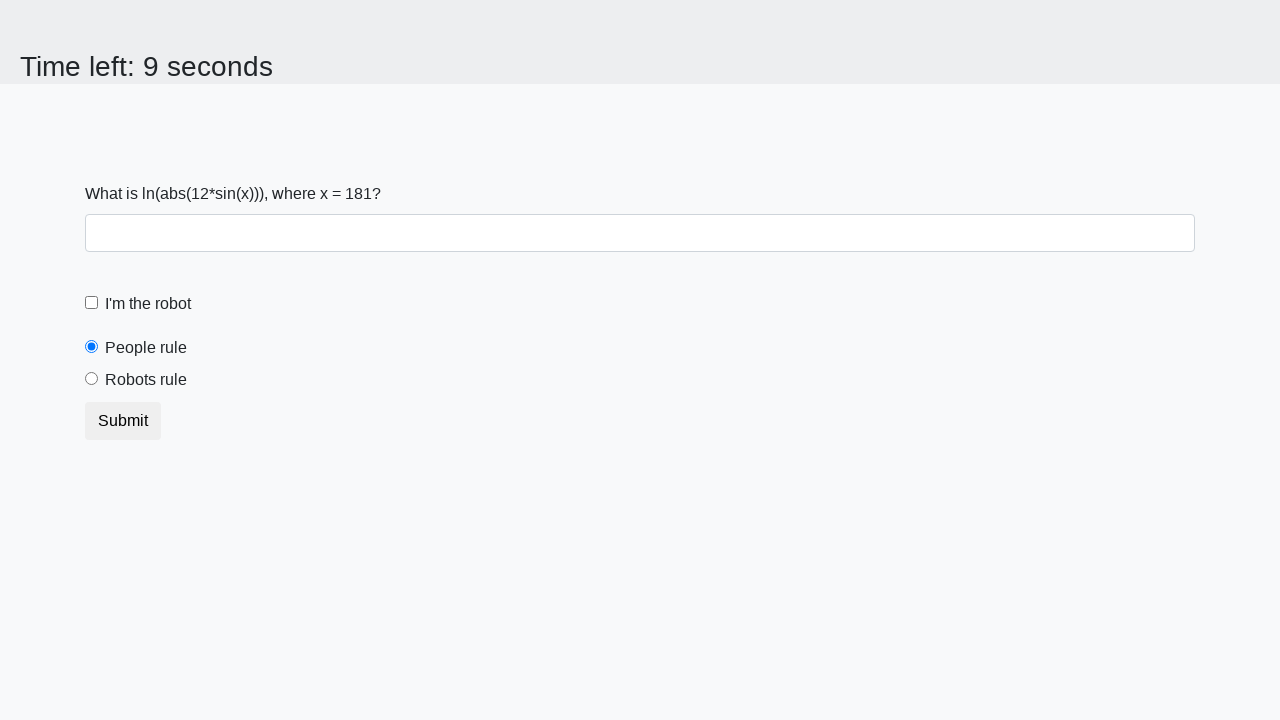

Retrieved 'checked' attribute from robots radio button
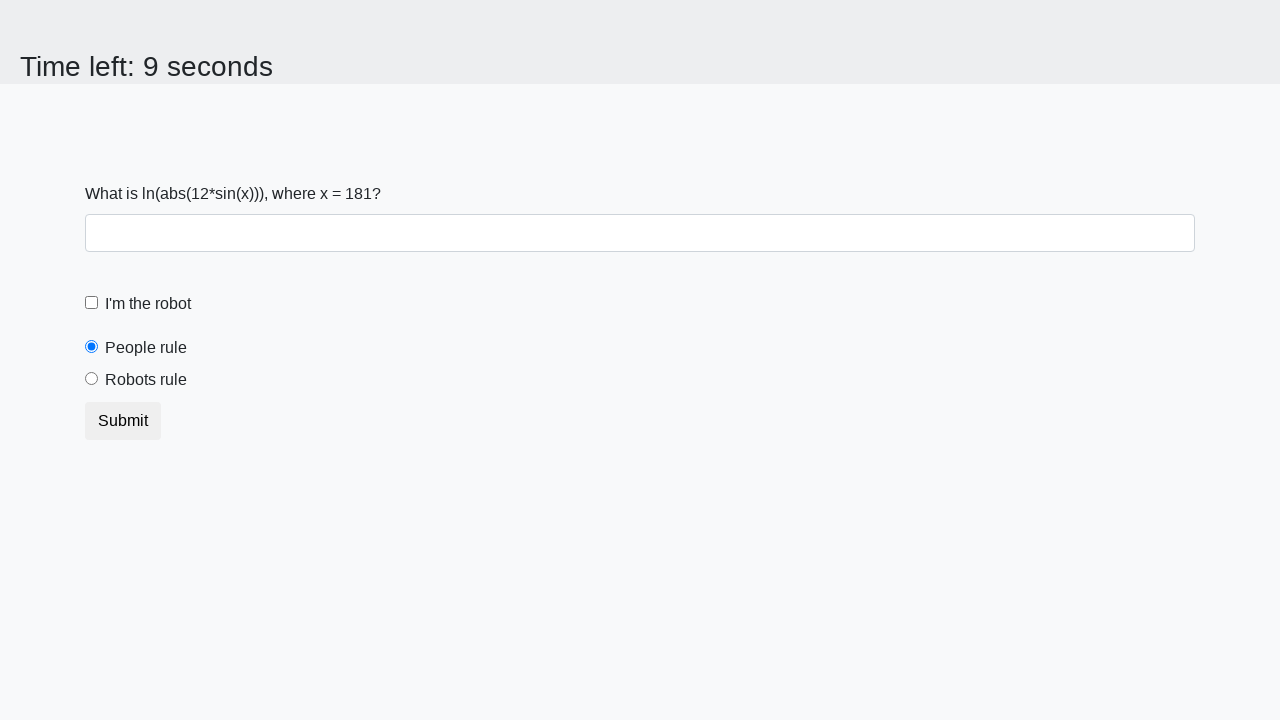

Asserted that robots radio button is not selected by default
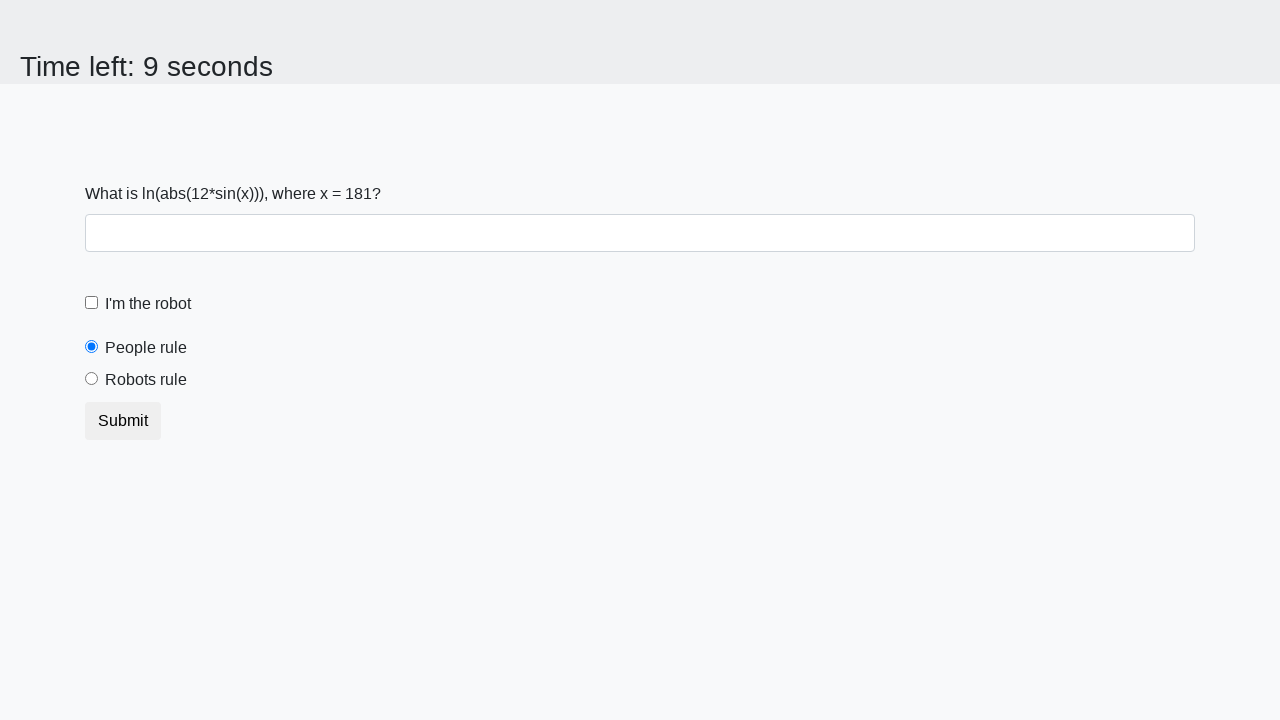

Located submit button
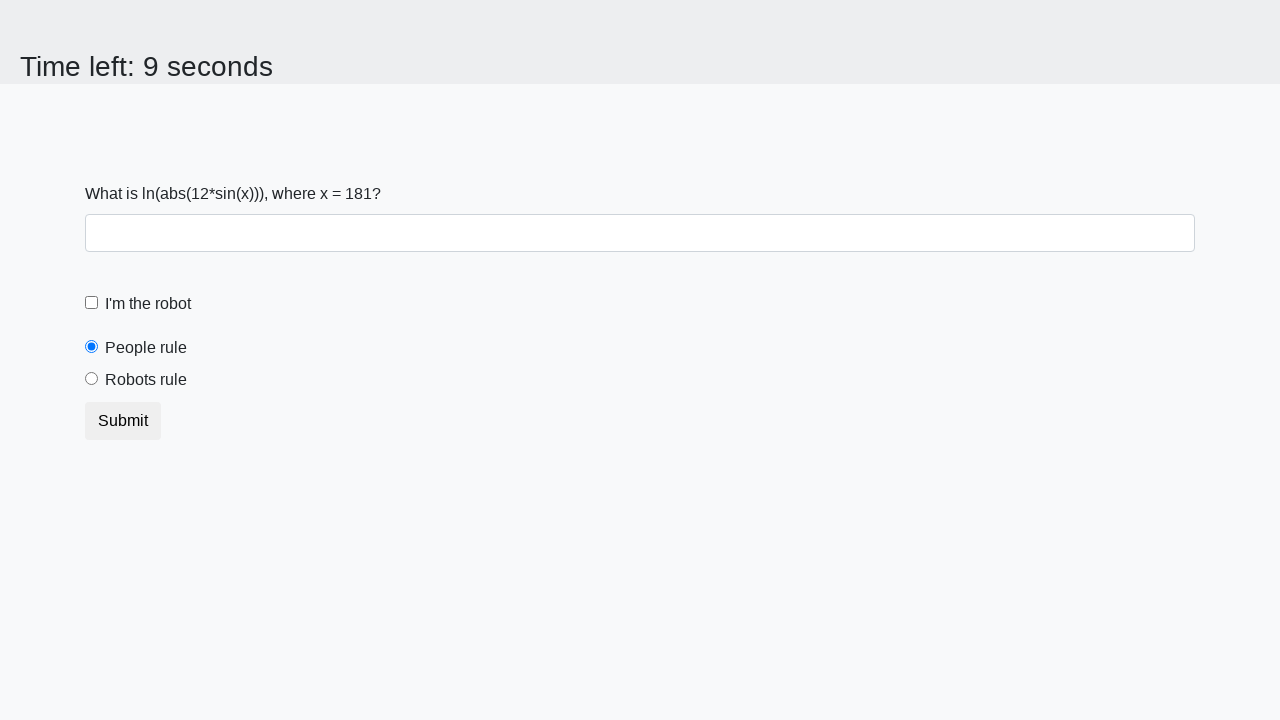

Retrieved 'disabled' attribute from submit button
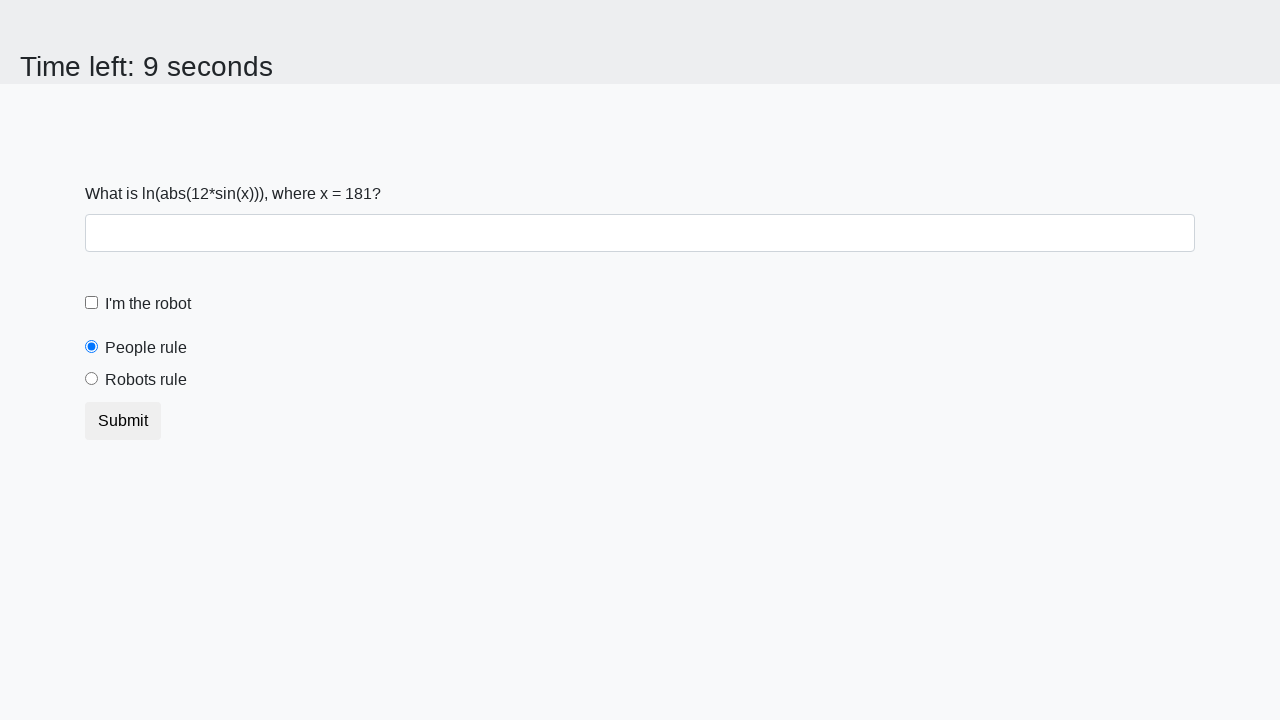

Asserted that submit button is initially enabled
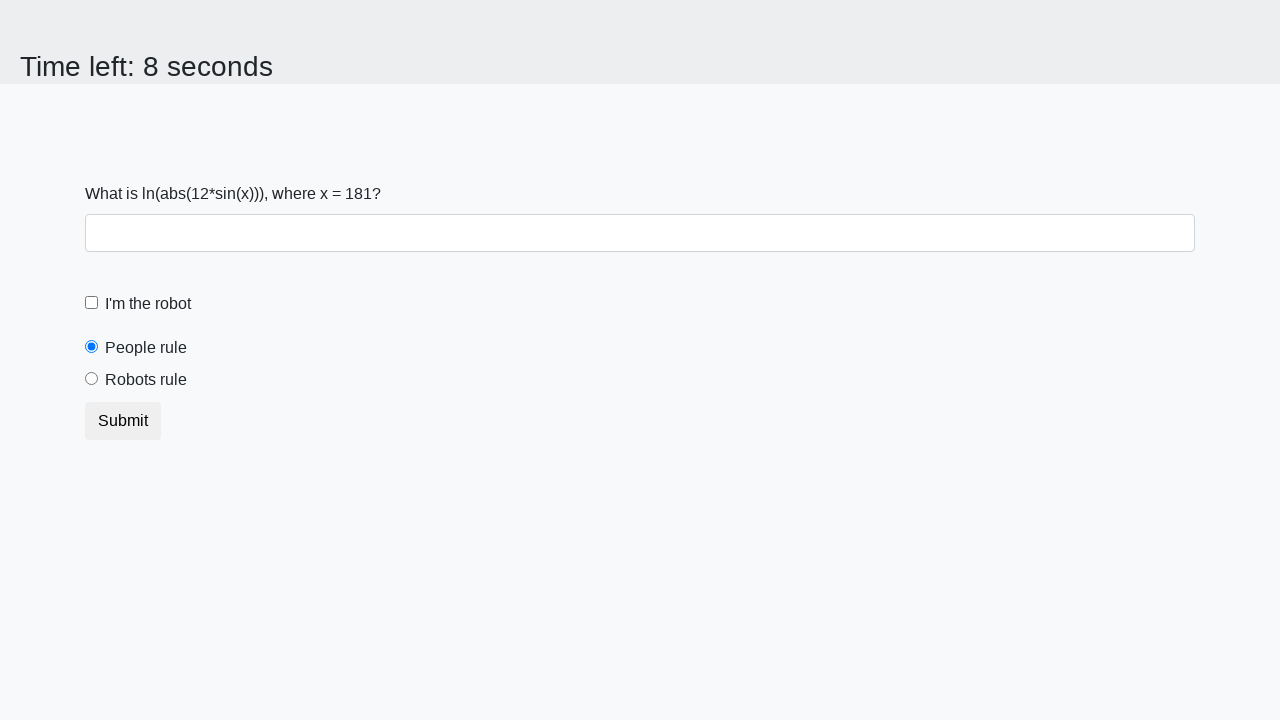

Waited 10 seconds for button timeout to trigger
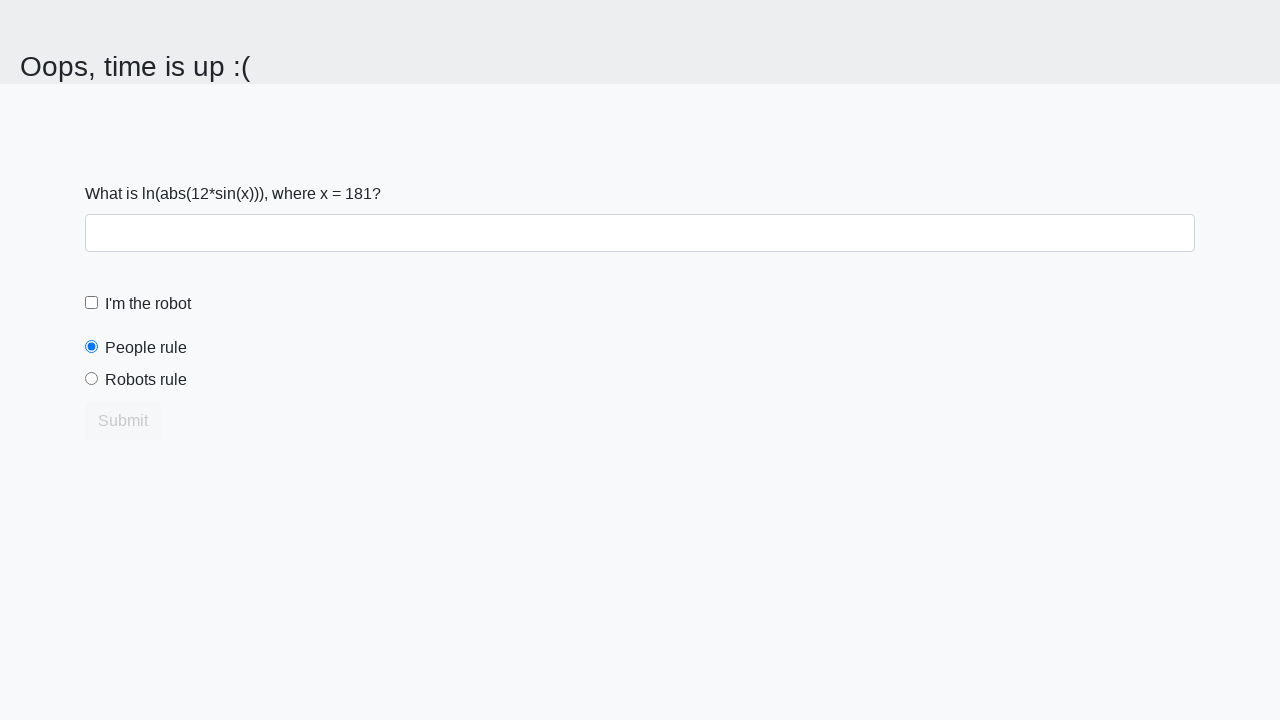

Retrieved 'disabled' attribute from submit button after timeout
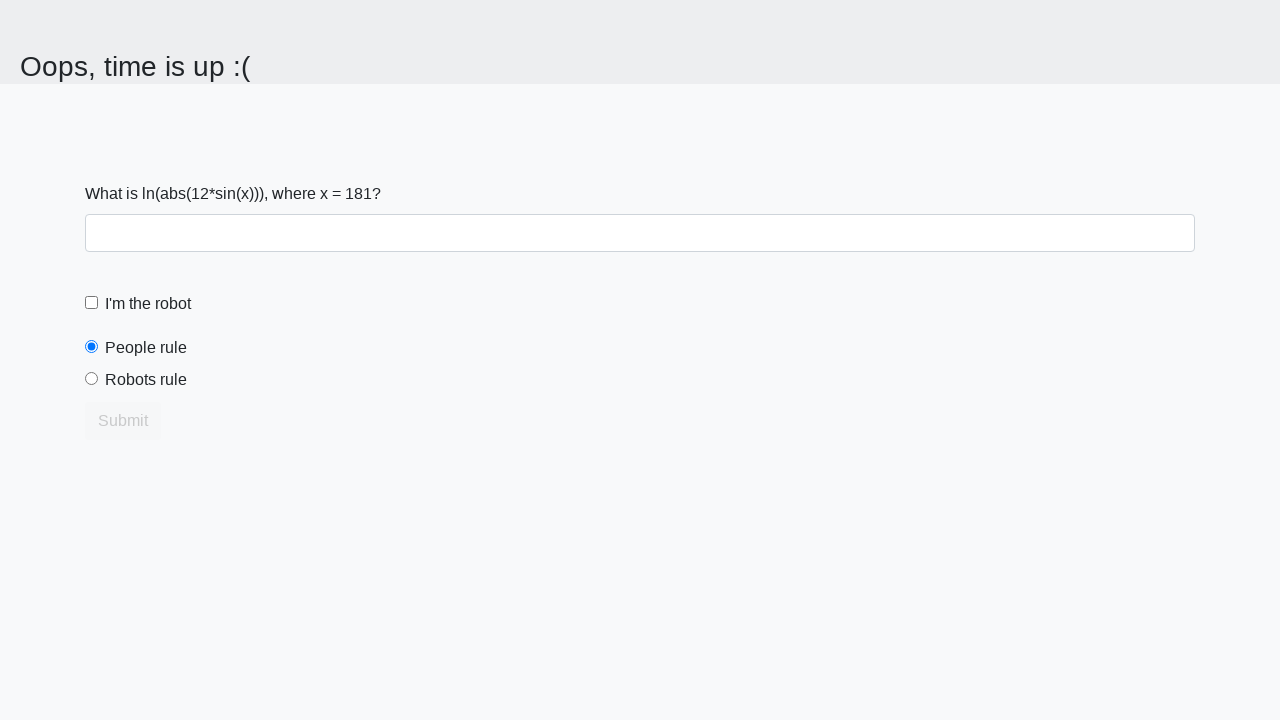

Asserted that submit button is disabled after timeout
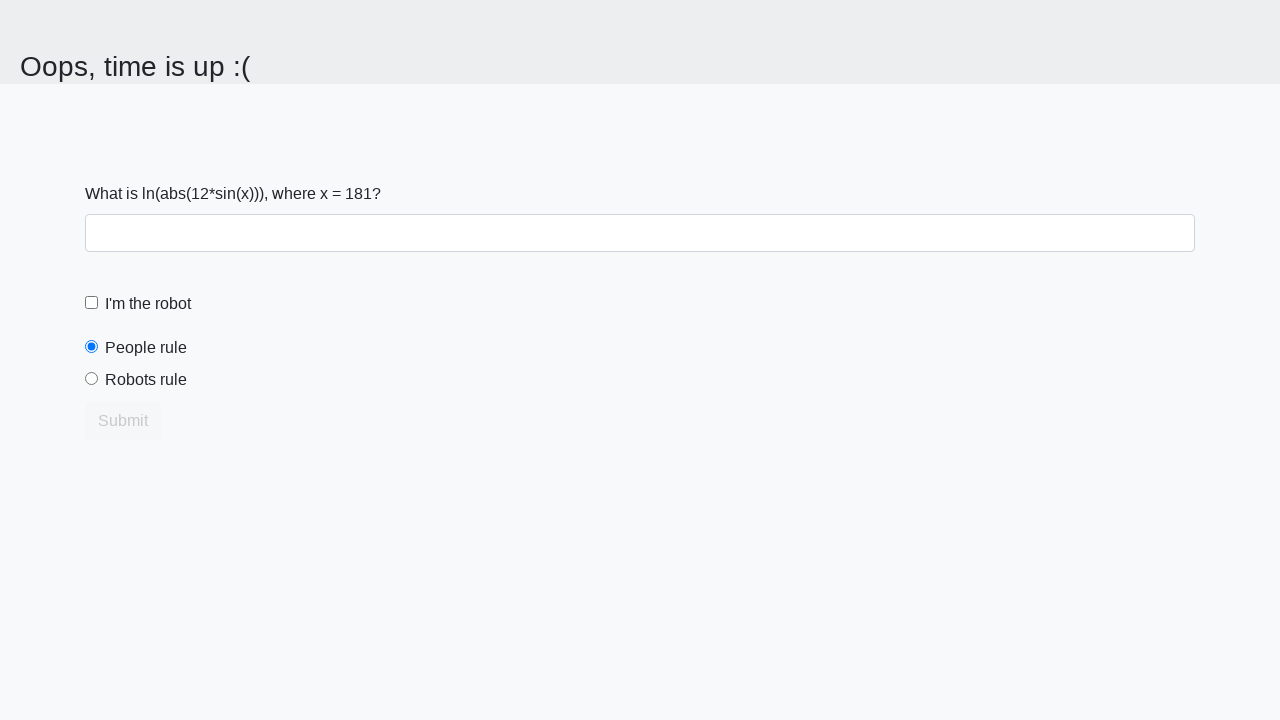

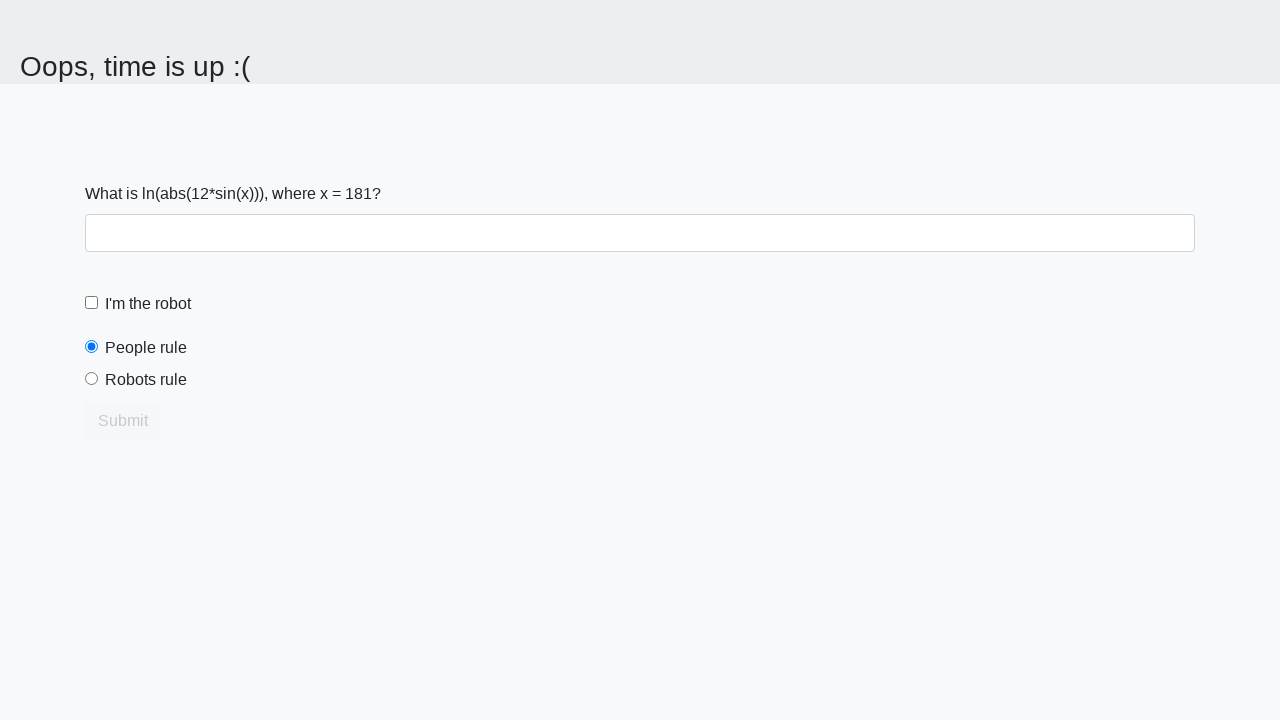